Tests mouse hover interactions on nested menu items, navigating through a multi-level menu

Starting URL: https://demoqa.com/menu

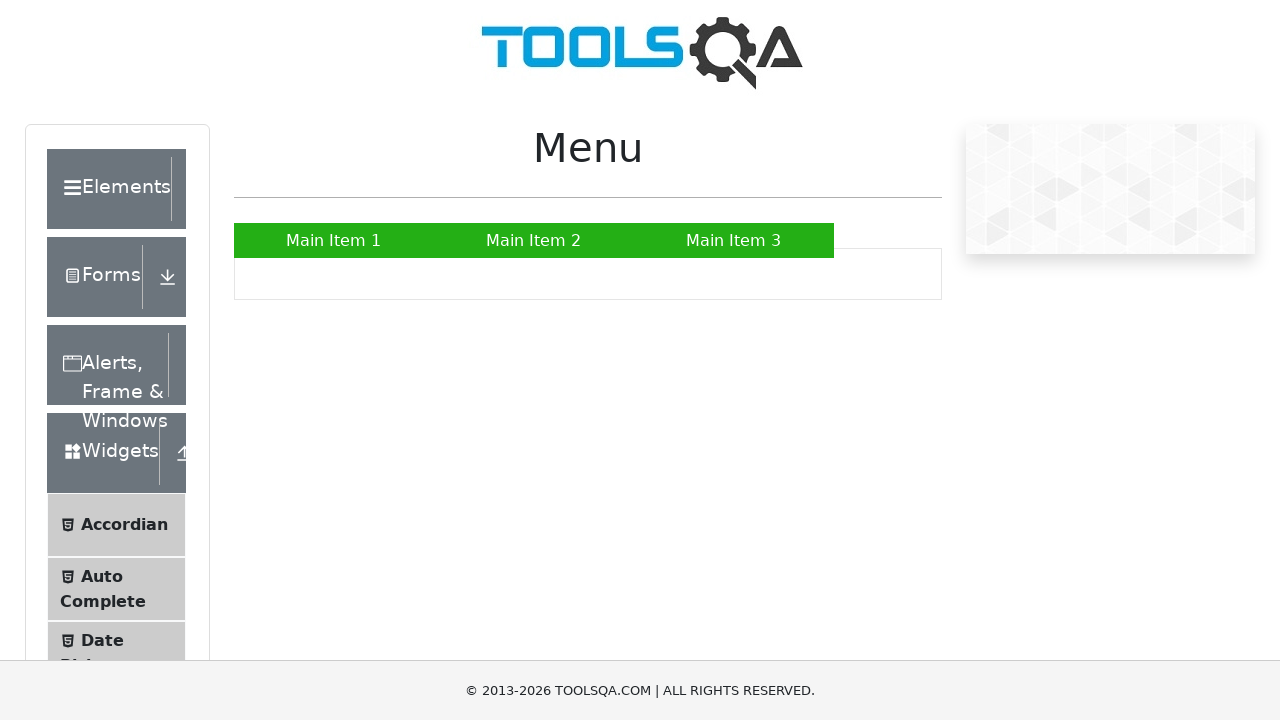

Hovered over Main Item 2 to reveal submenu at (534, 240) on xpath=//a[text()='Main Item 2']
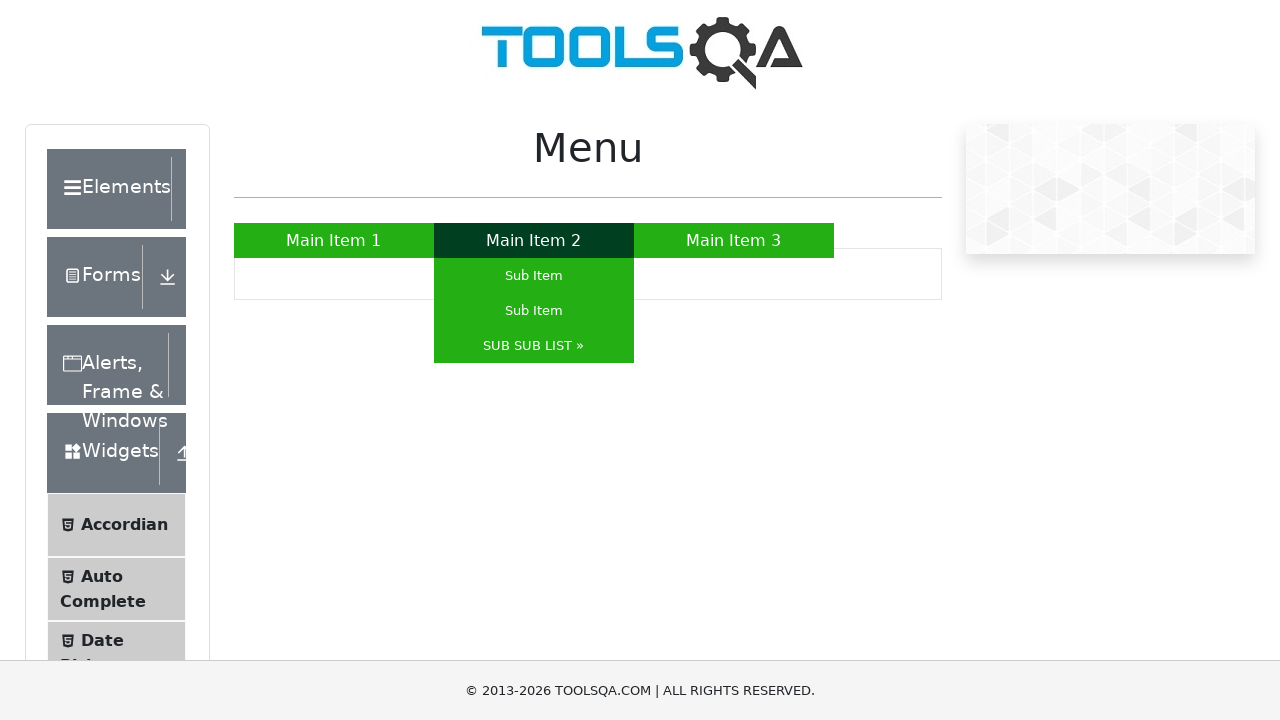

Hovered over SUB SUB LIST to reveal nested submenu at (534, 346) on xpath=//a[text()='SUB SUB LIST »']
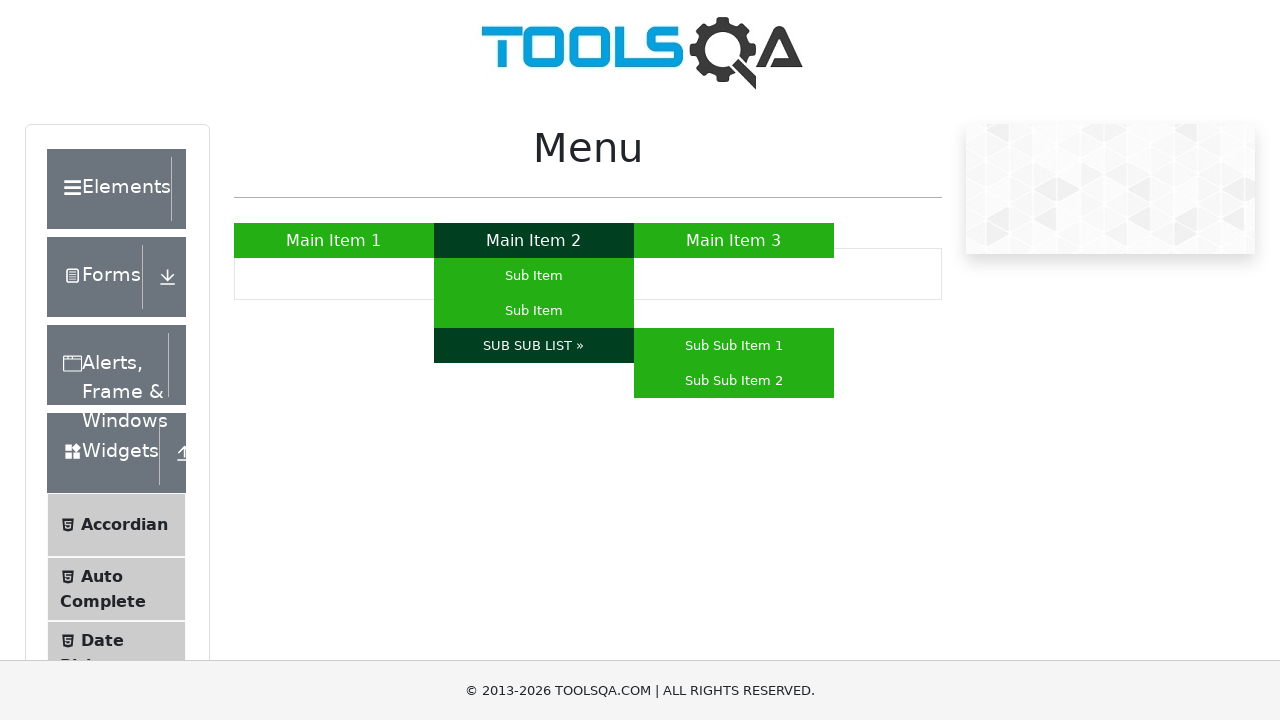

Clicked on Sub Sub Item 2 in the multi-level menu at (734, 380) on xpath=//a[text()='Sub Sub Item 2']
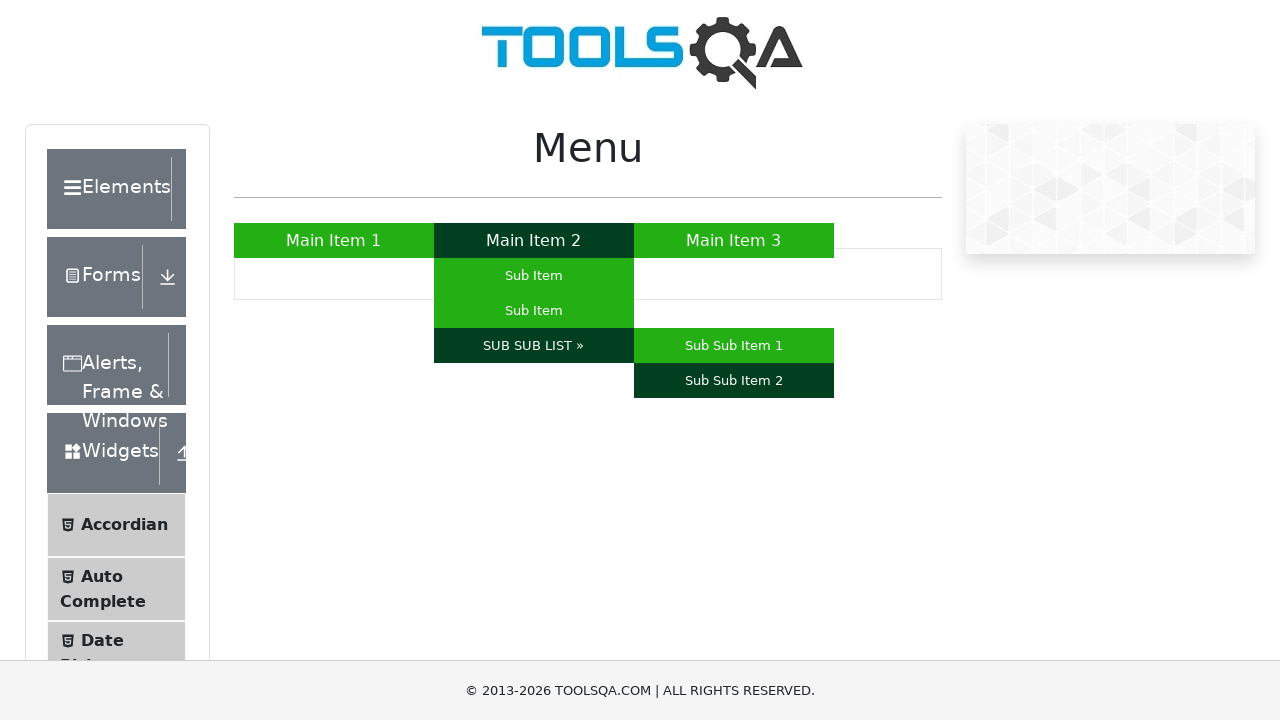

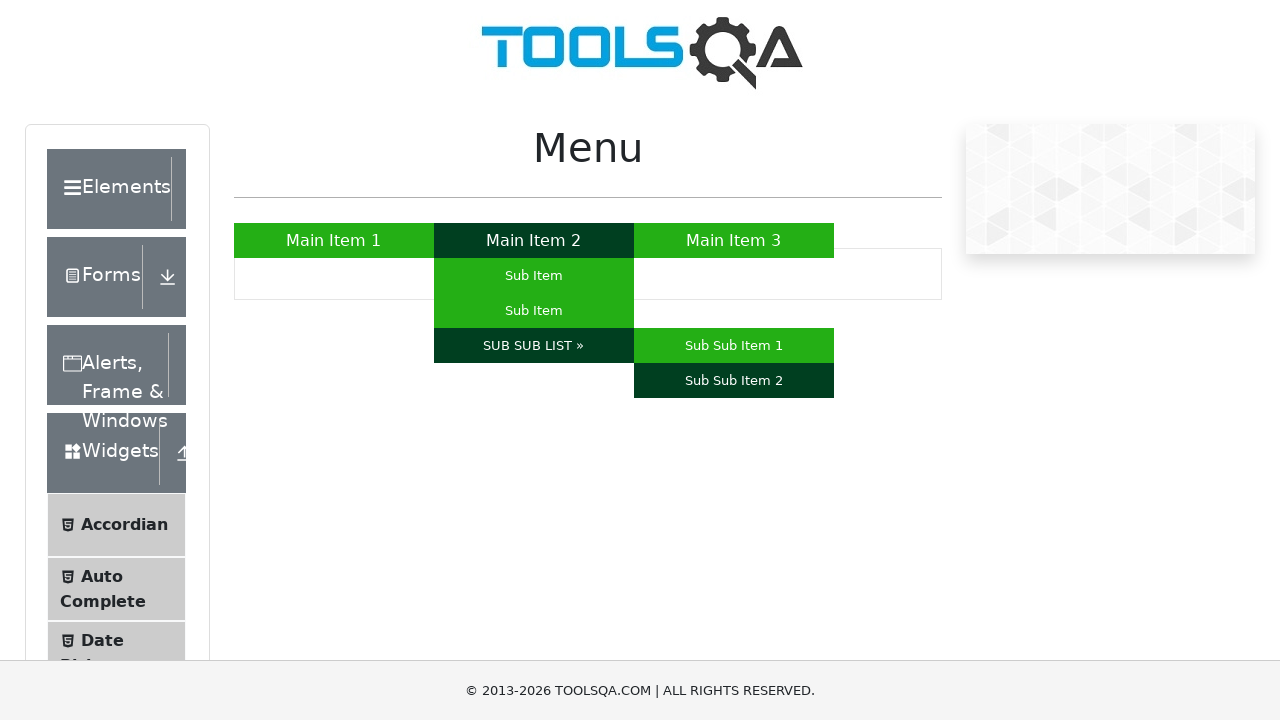